Tests right-click (context menu) functionality on a jQuery contextMenu demo page by performing a context click on a button element to trigger the context menu.

Starting URL: http://swisnl.github.io/jQuery-contextMenu/demo.html

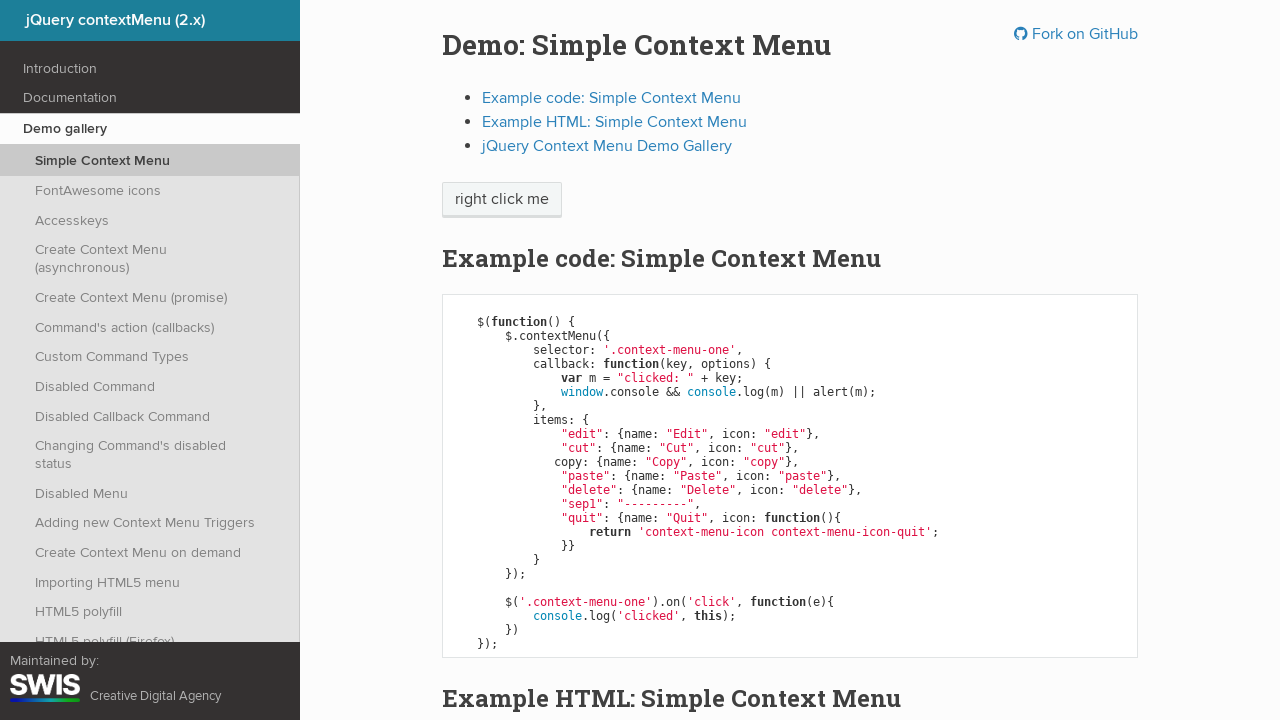

Waited for right-click button element to be visible
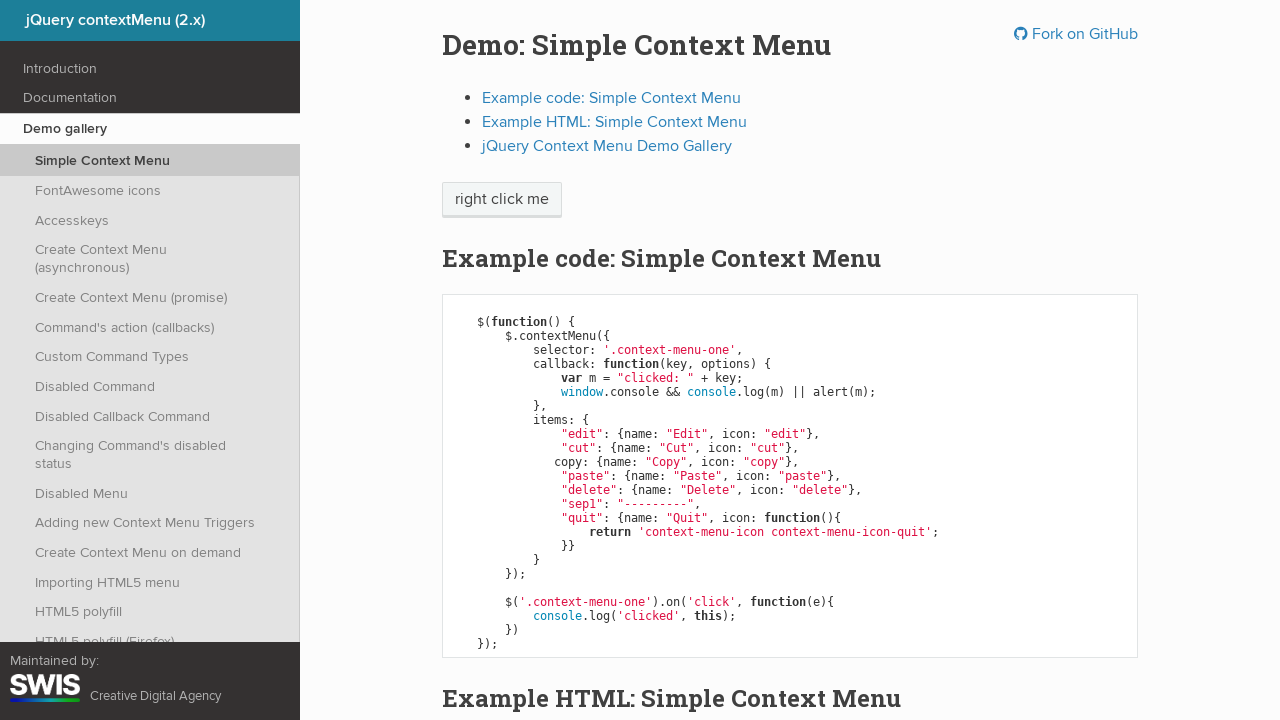

Performed right-click on the context menu button at (502, 200) on span.context-menu-one
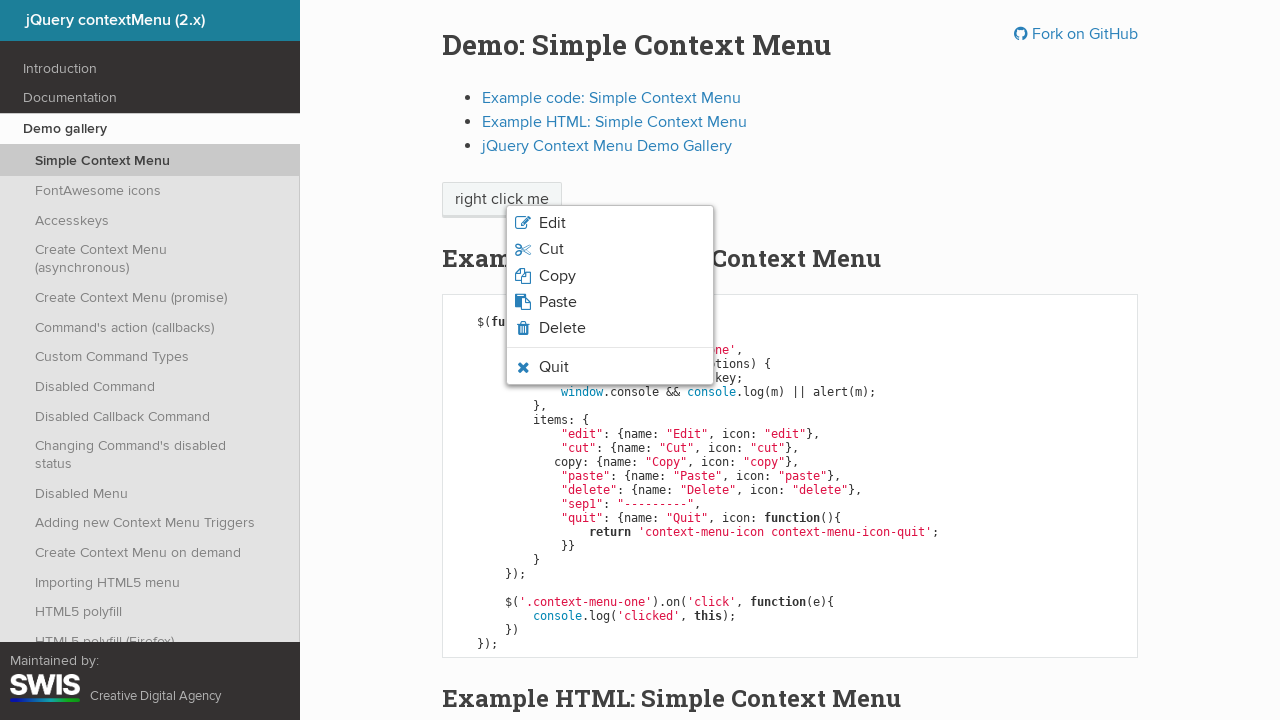

Context menu appeared on the page
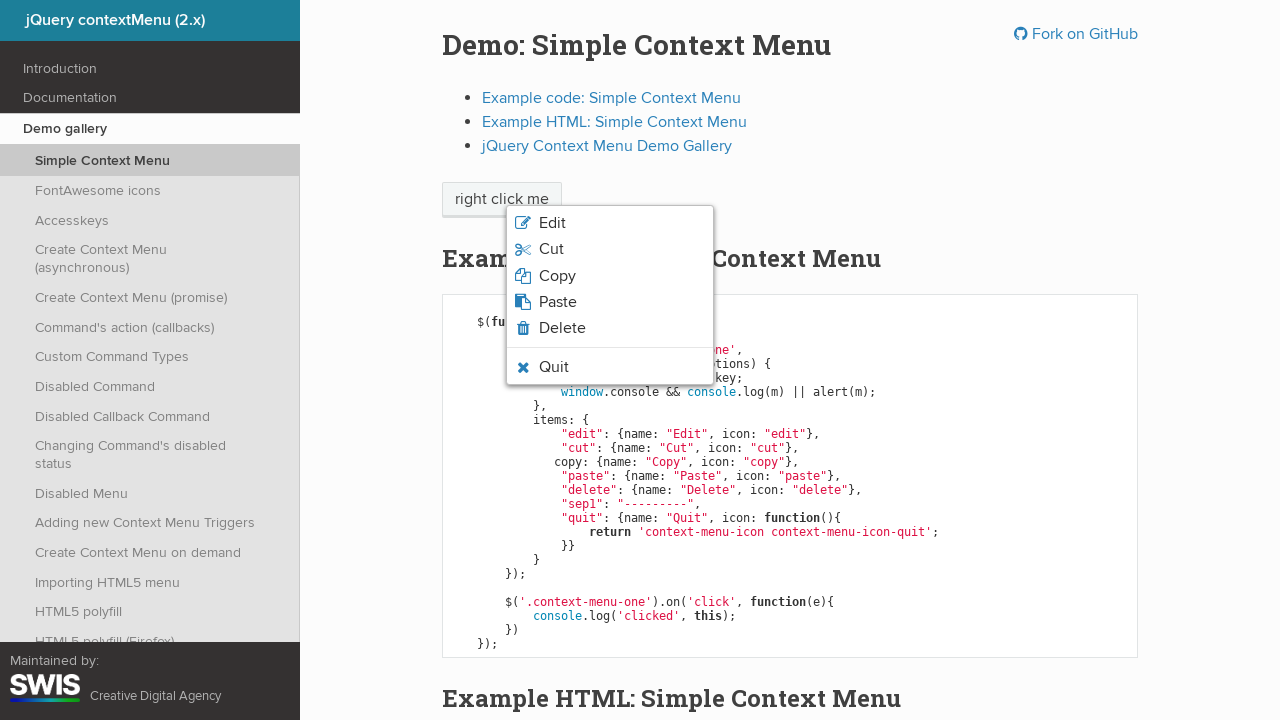

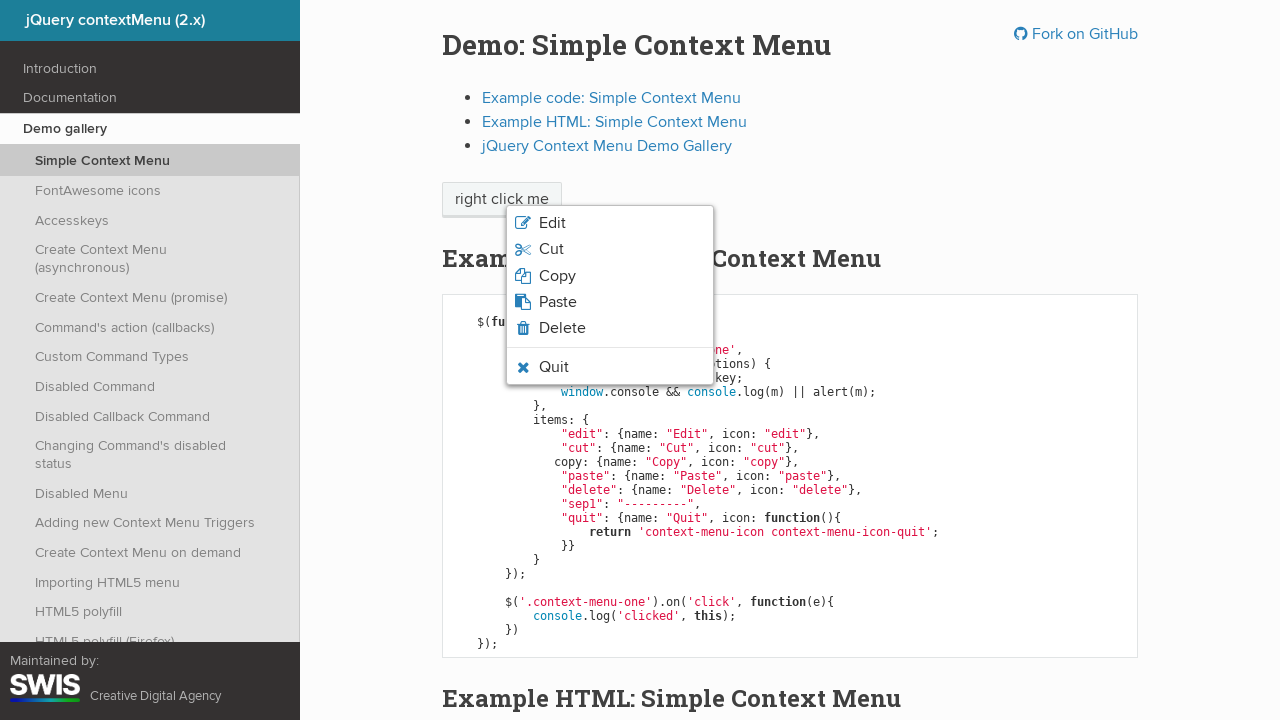